Tests dropdown selection functionality by selecting options using different methods (by index and by value)

Starting URL: https://www.rahulshettyacademy.com/AutomationPractice/

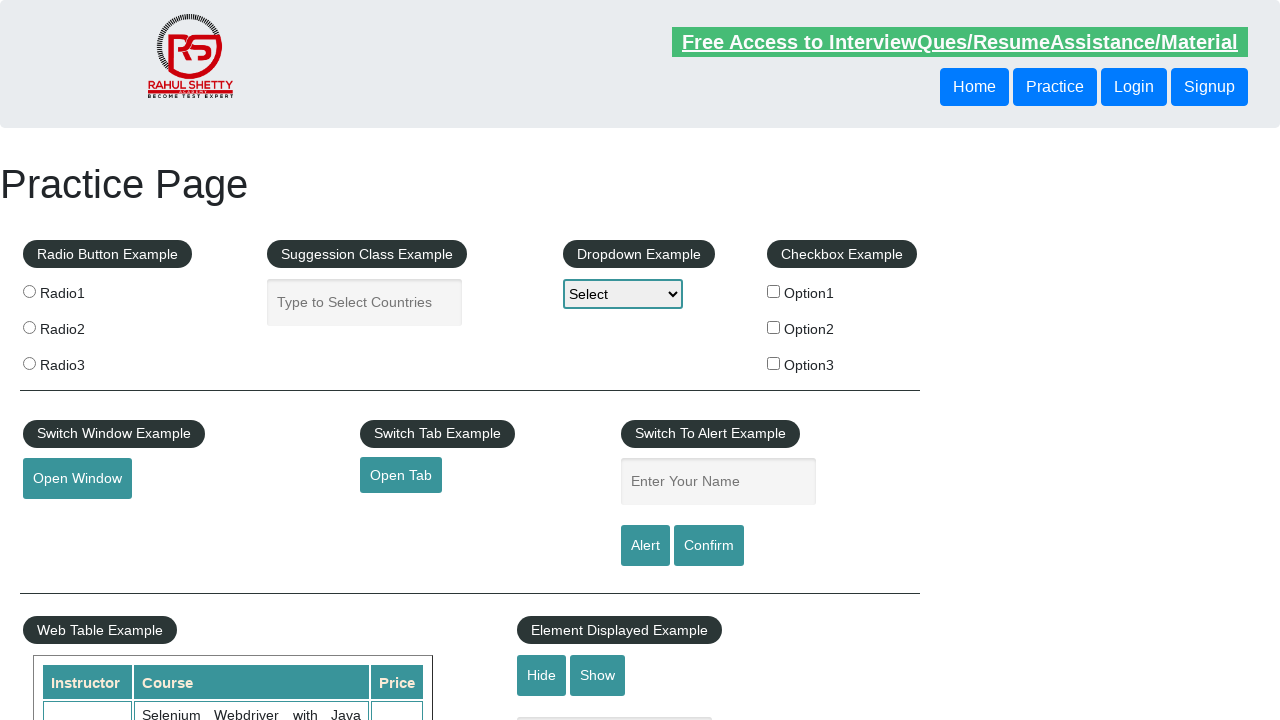

Located dropdown element with ID 'dropdown-class-example'
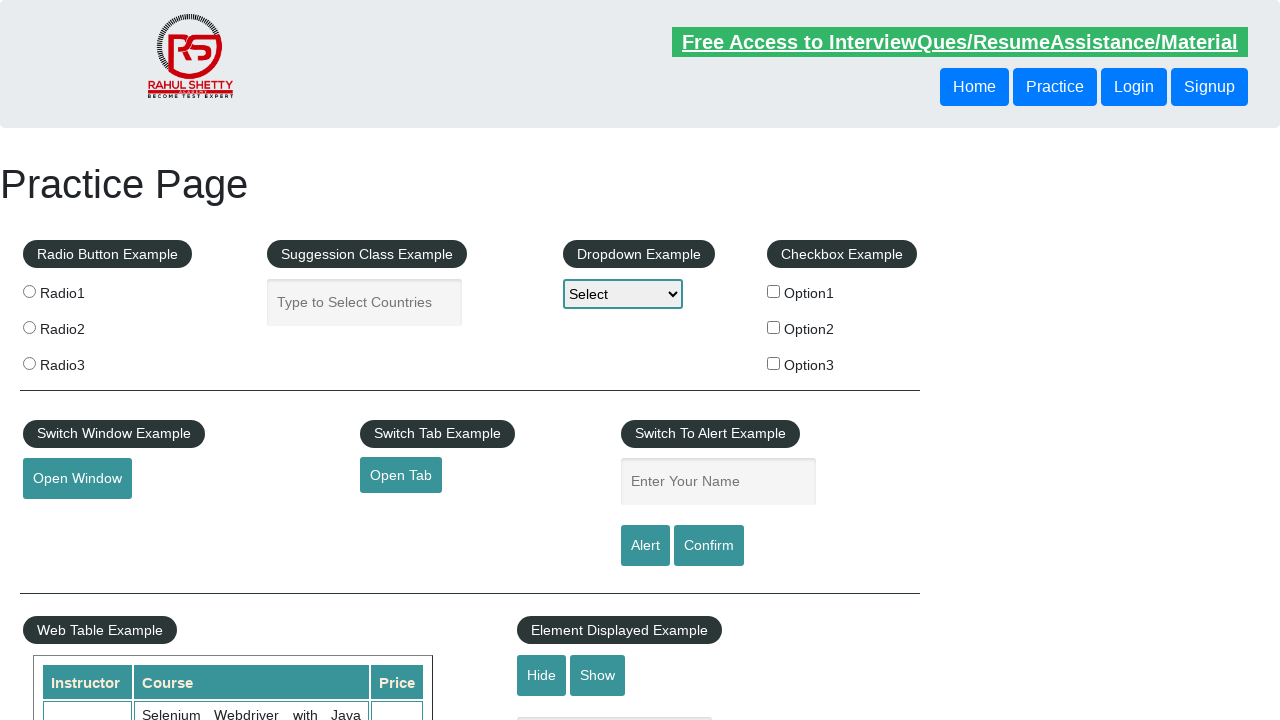

Selected dropdown option by index 2 (3rd option) on #dropdown-class-example
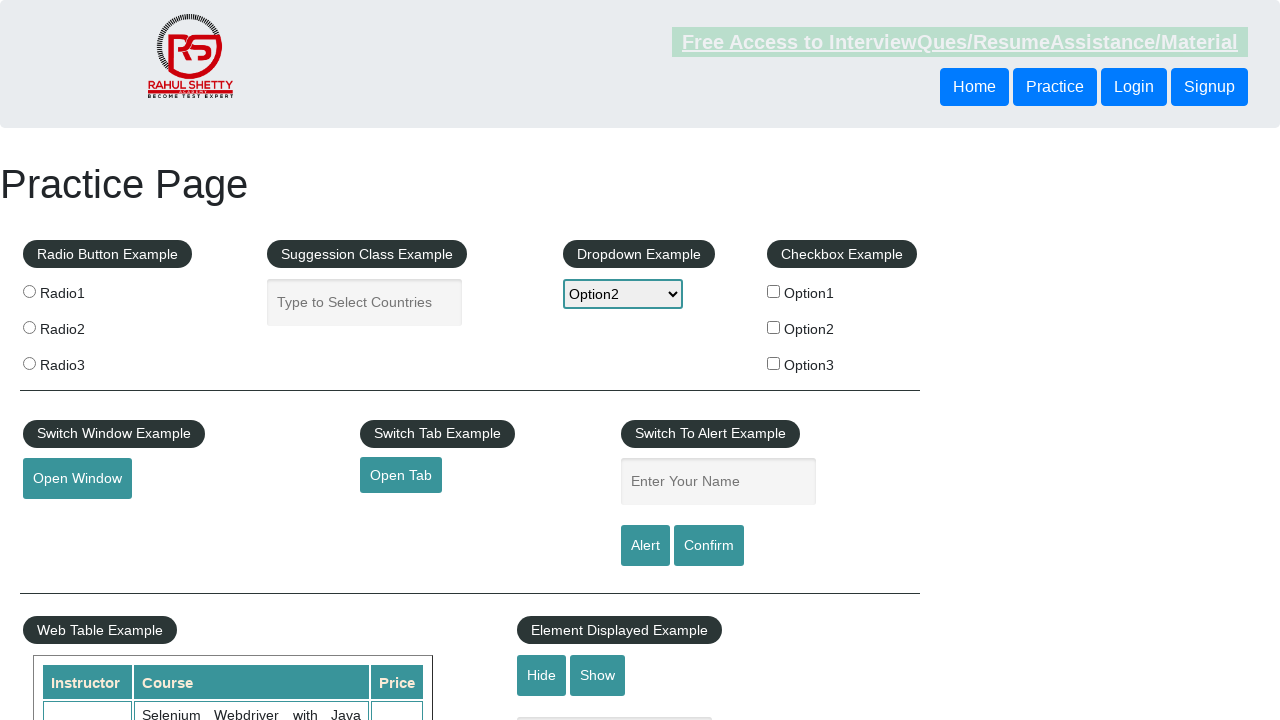

Waited 3 seconds between dropdown selections
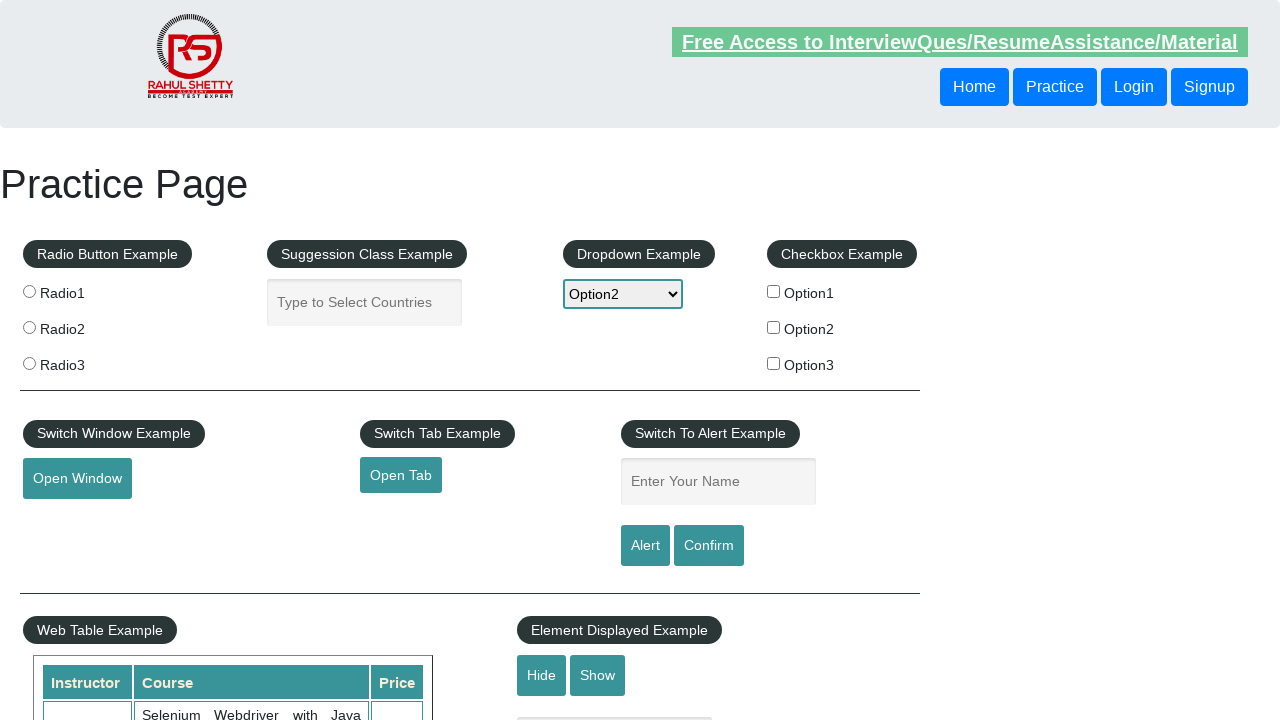

Selected dropdown option with value 'option1' on #dropdown-class-example
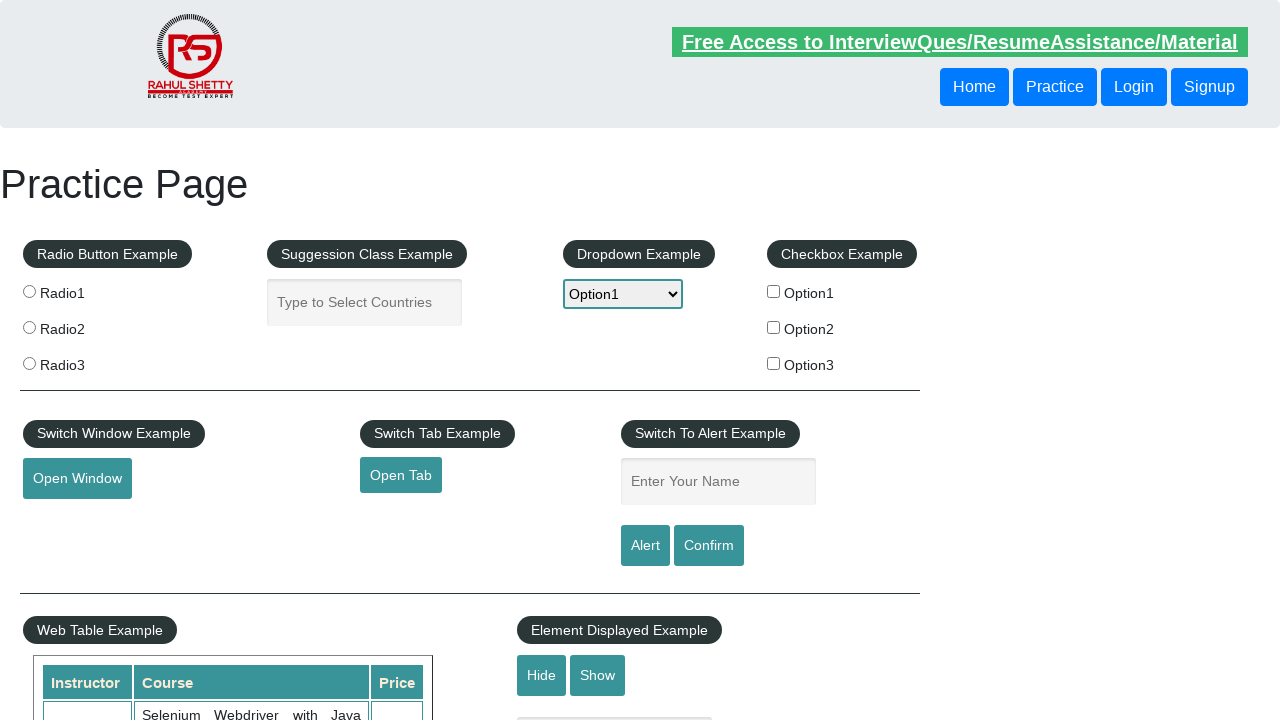

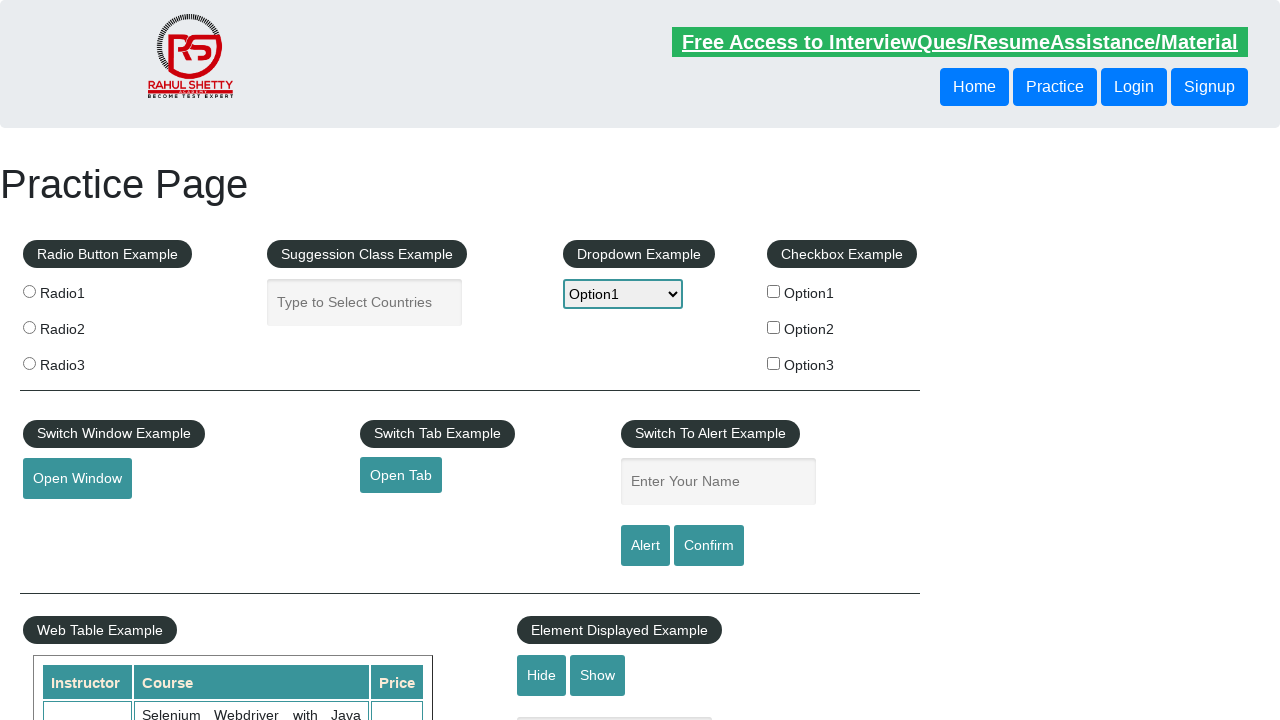